Tests dynamic image loading by waiting for text to indicate completion and then retrieving the image source attribute

Starting URL: https://bonigarcia.dev/selenium-webdriver-java/loading-images.html

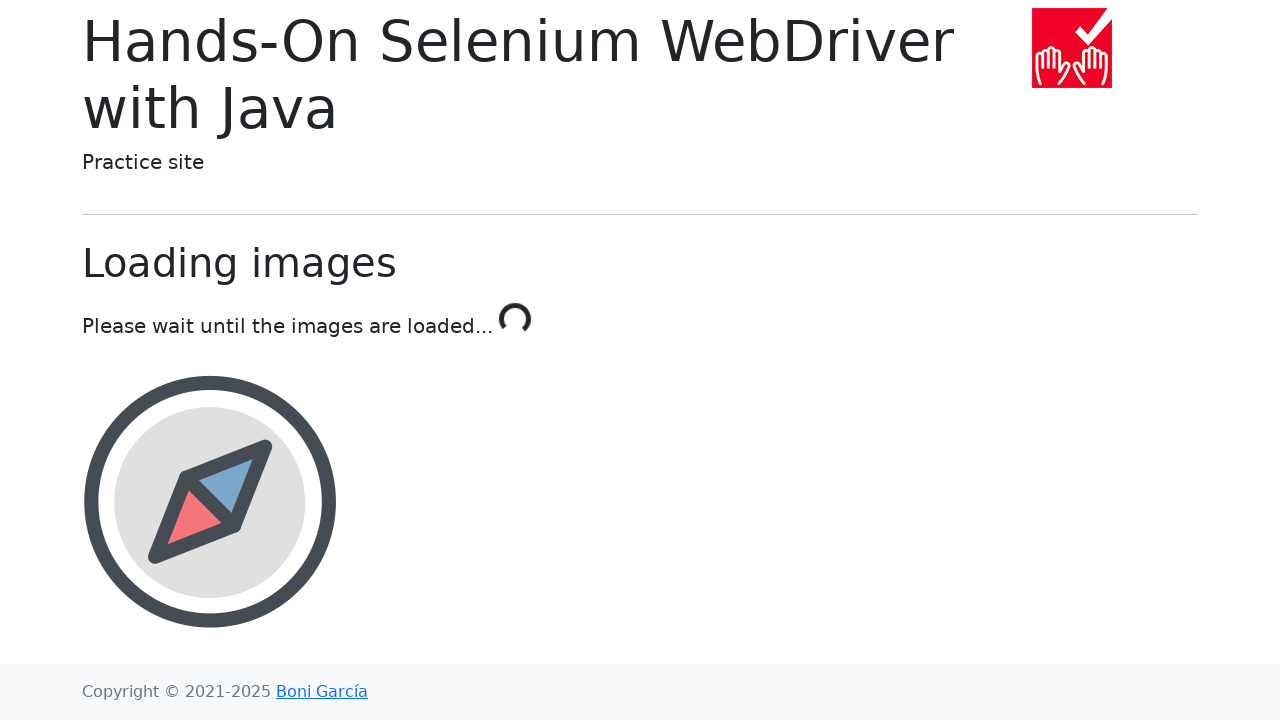

Waited for dynamic image loading to complete (text element shows 'Done!')
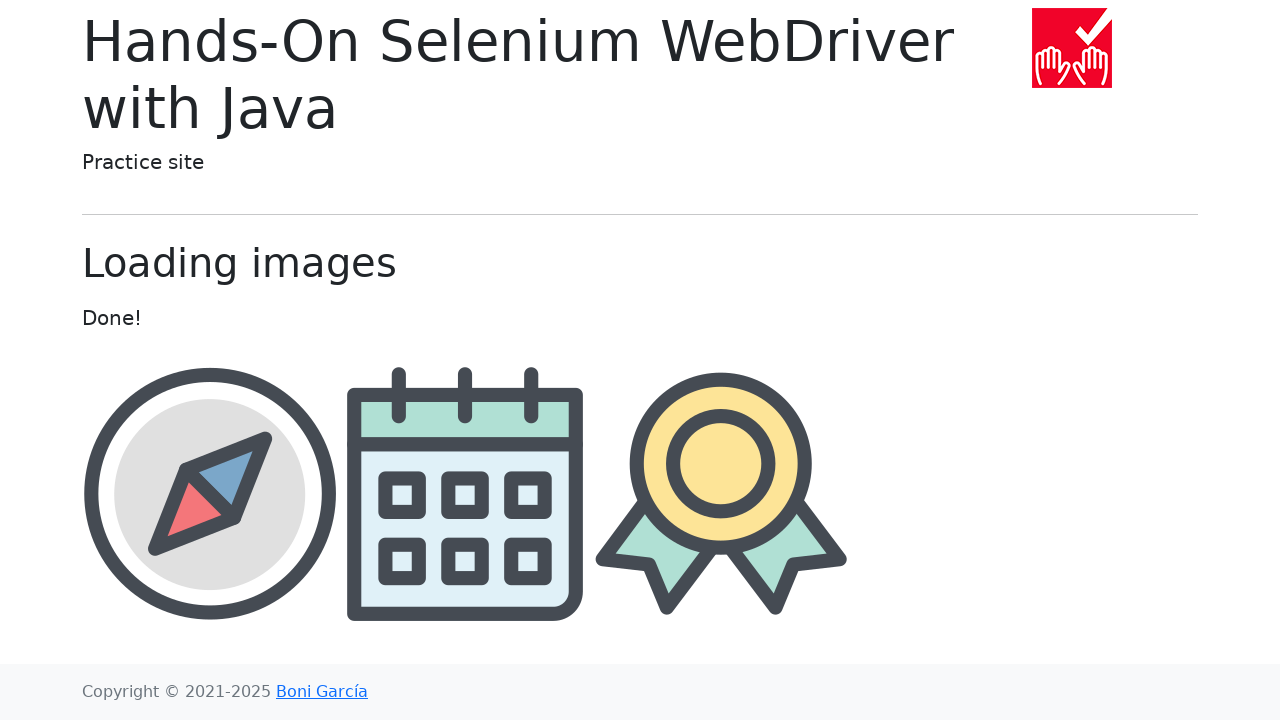

Located the award image element
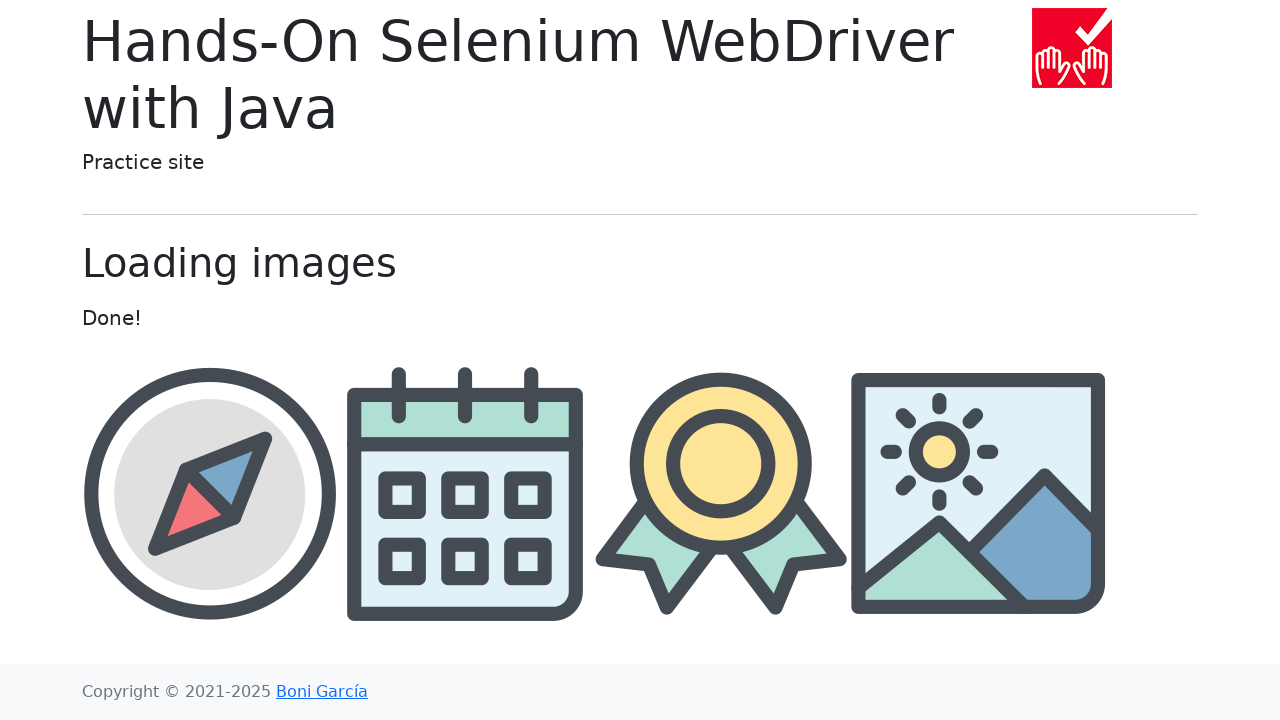

Retrieved the src attribute from the award image element
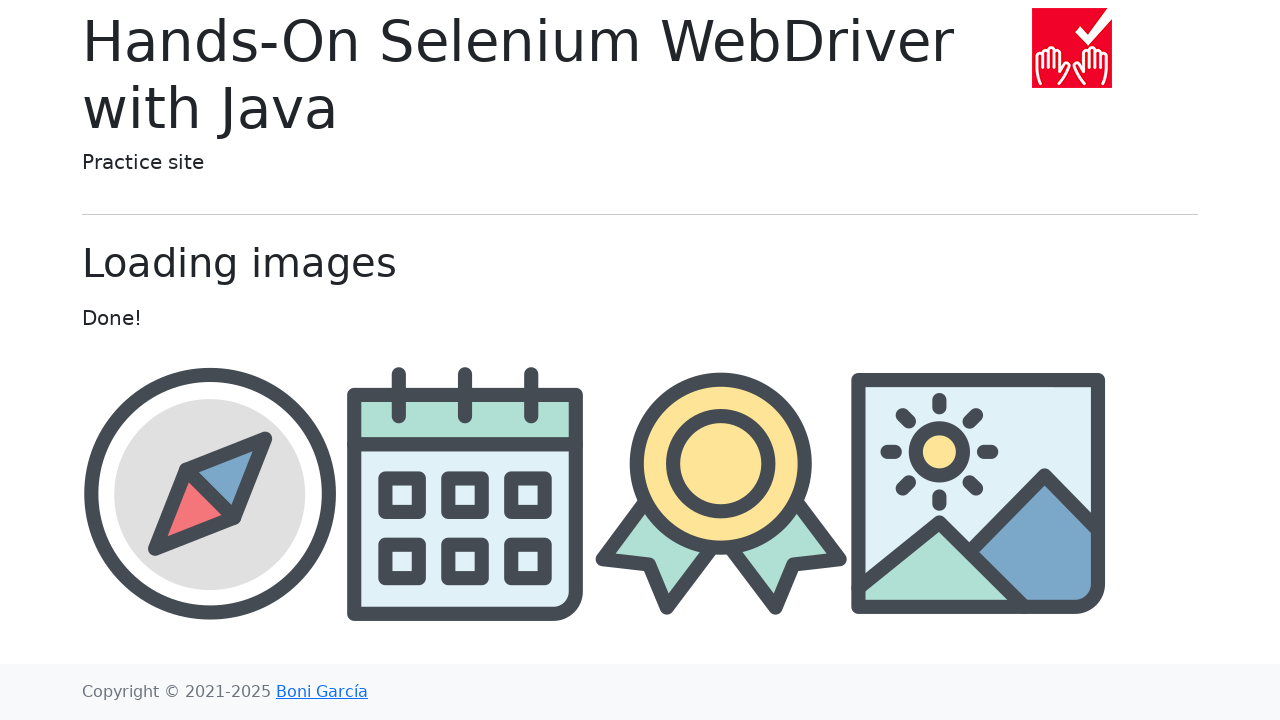

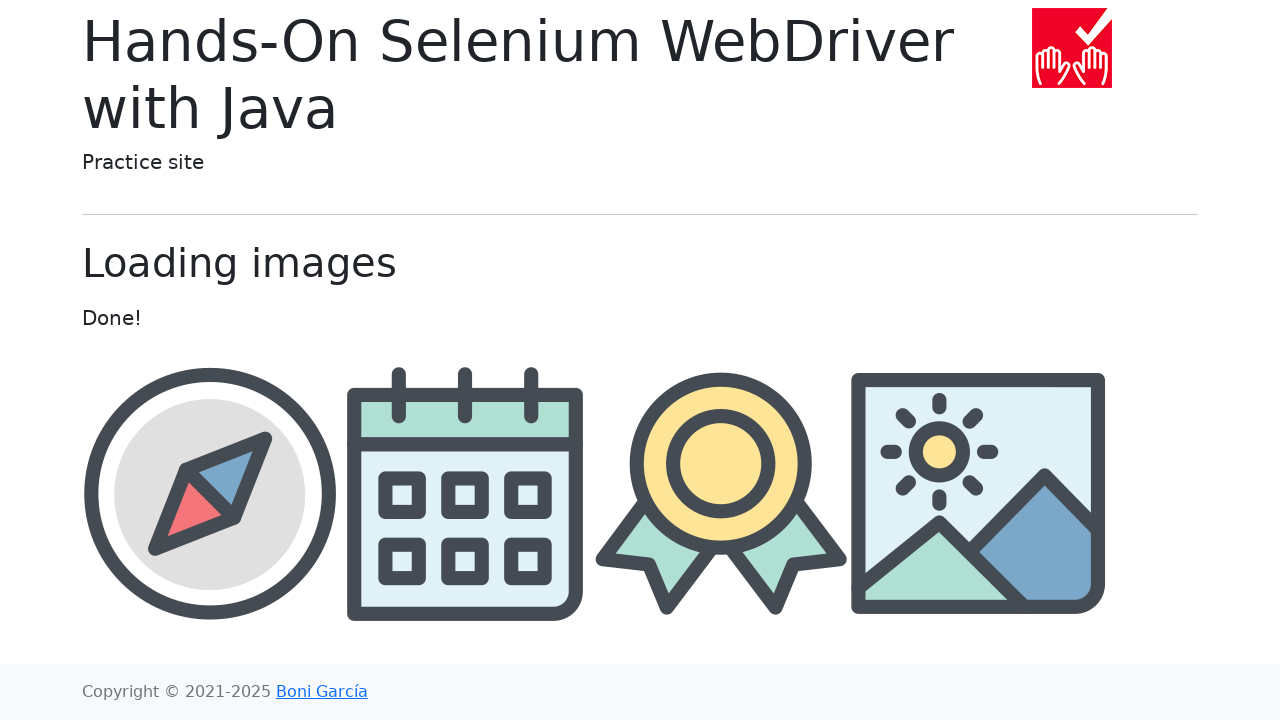